Tests adding todo items to the list by filling the input field and pressing Enter, then verifying the items appear in the list.

Starting URL: https://demo.playwright.dev/todomvc

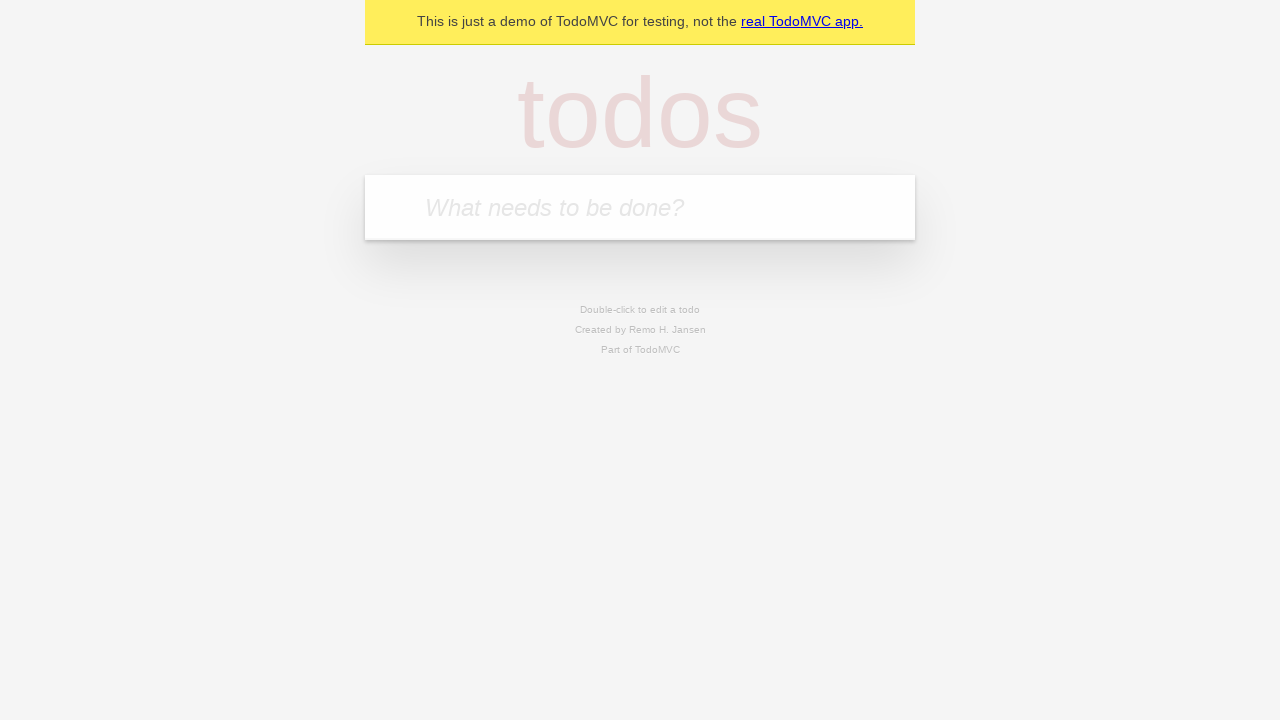

Filled new todo input with 'buy some cheese' on .new-todo
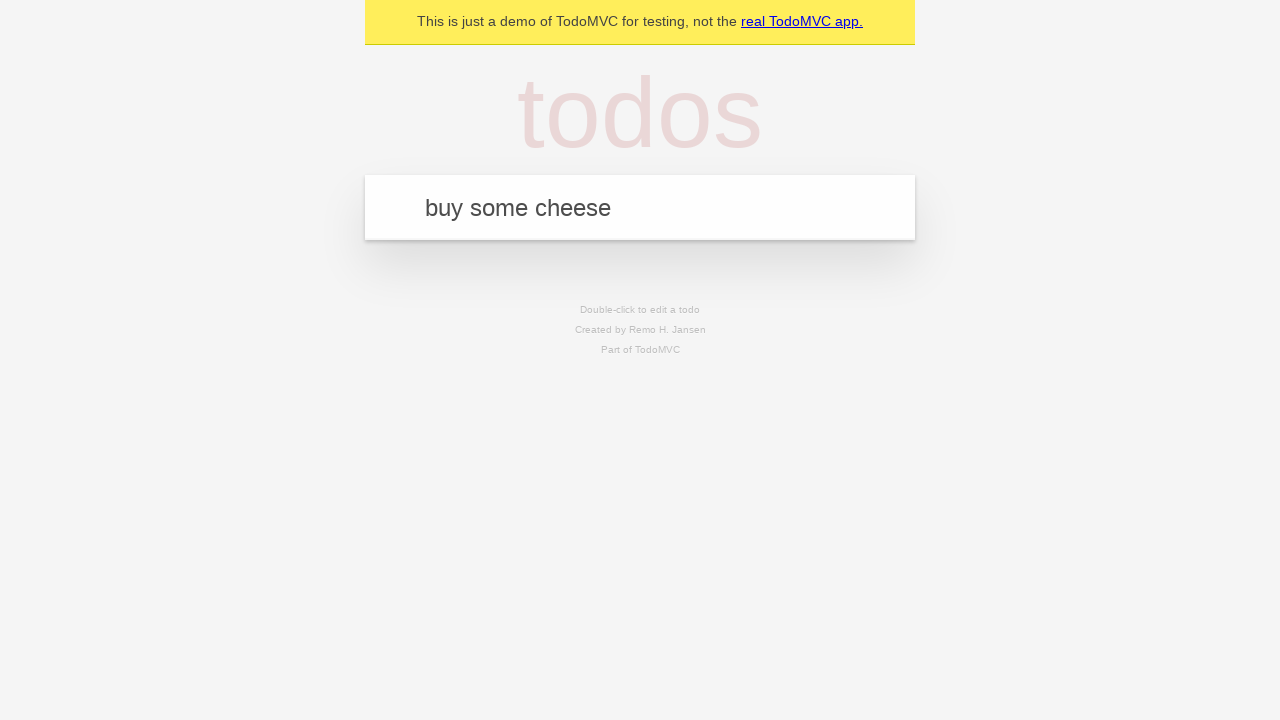

Pressed Enter to add first todo item on .new-todo
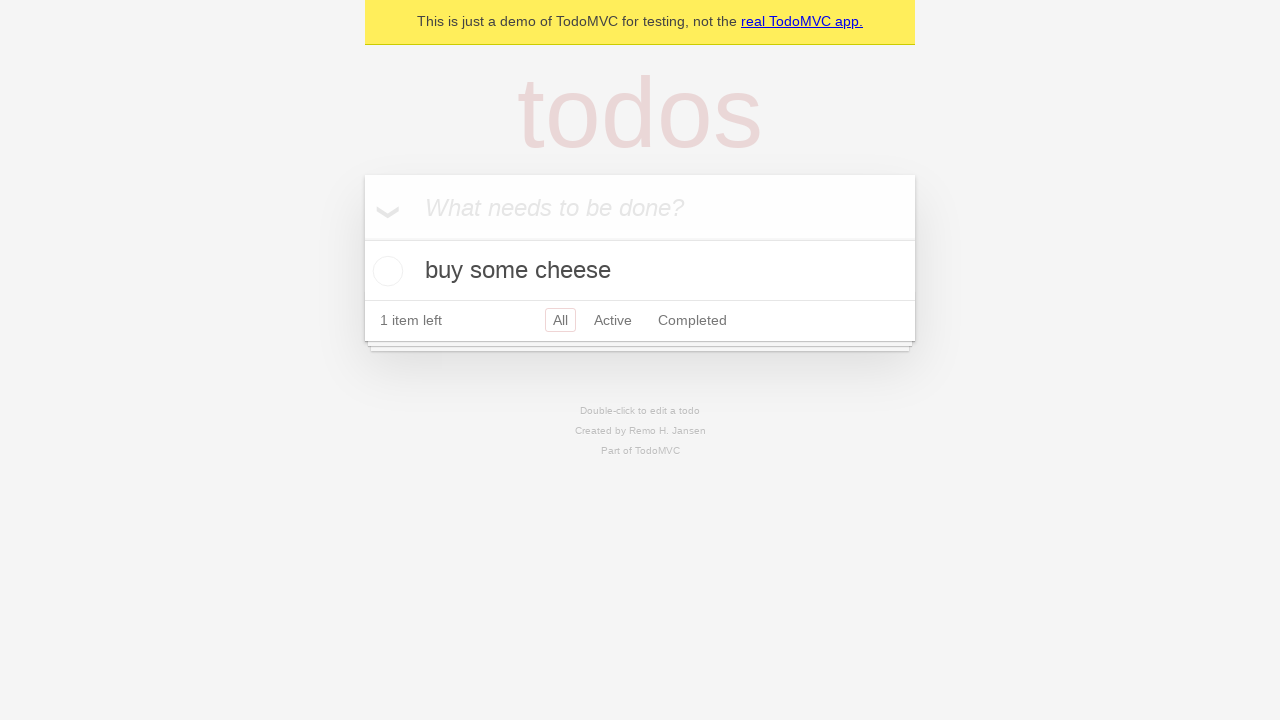

First todo item appeared in the list
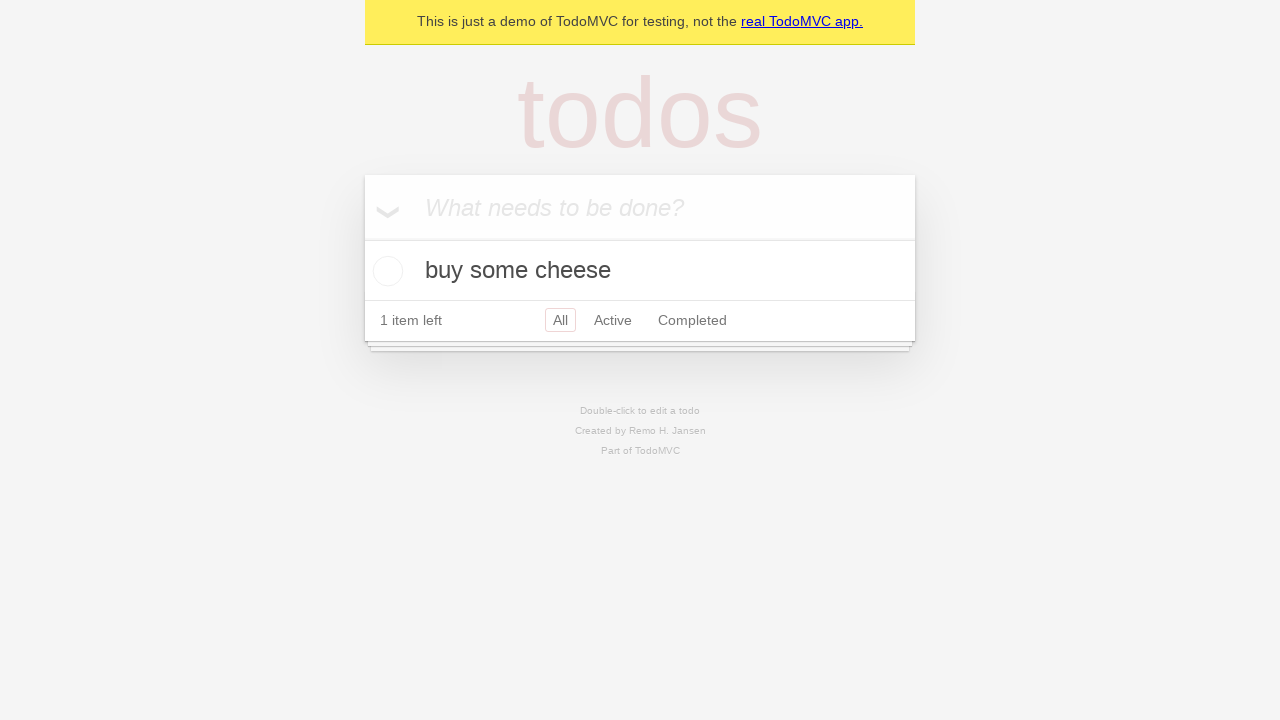

Filled new todo input with 'feed the cat' on .new-todo
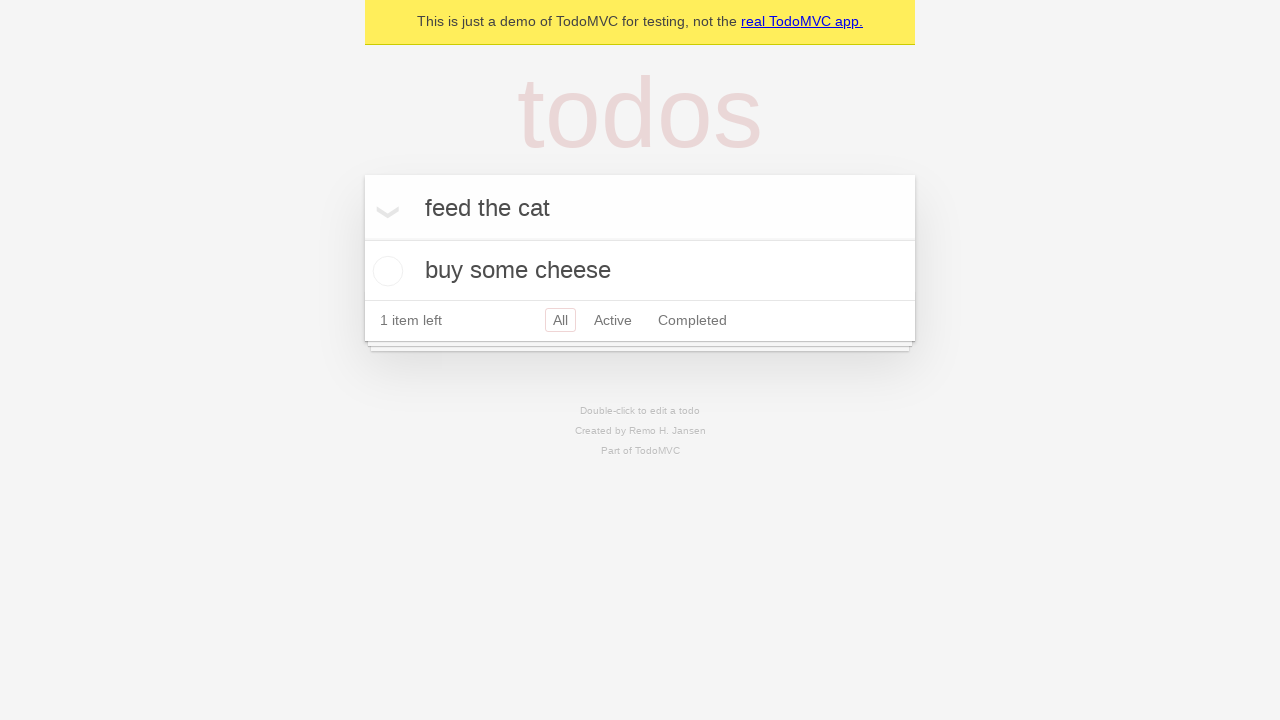

Pressed Enter to add second todo item on .new-todo
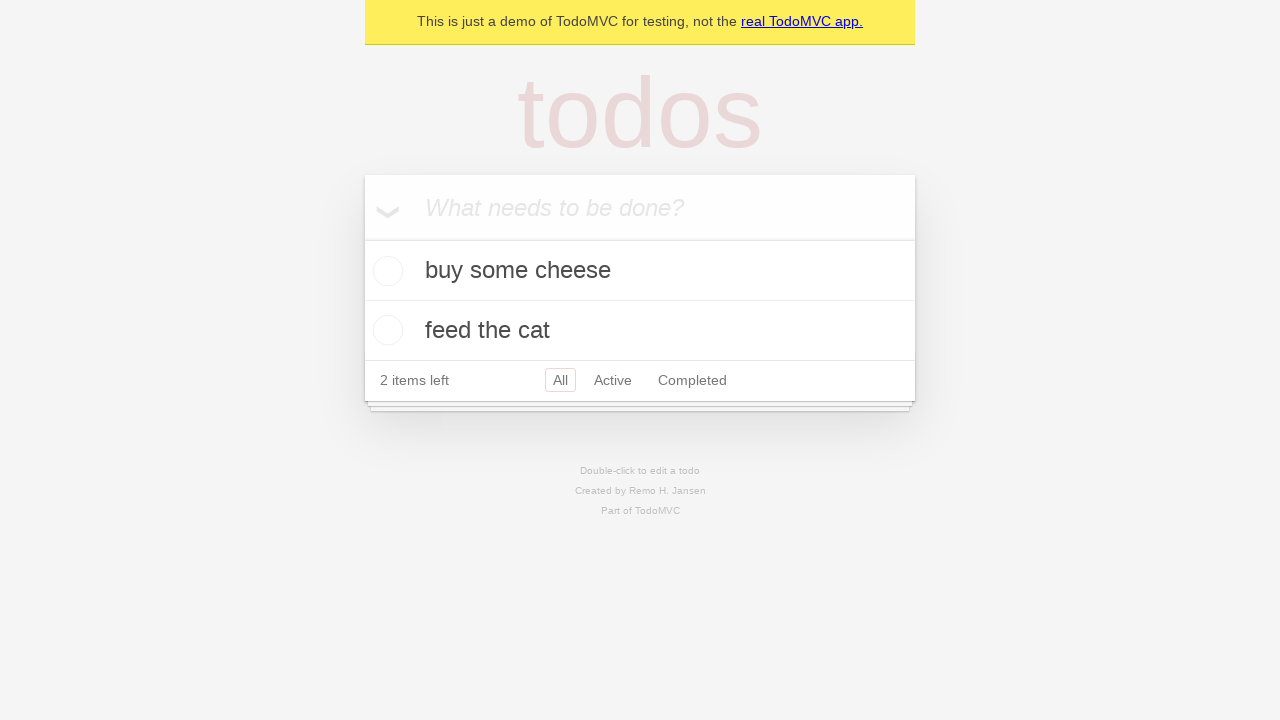

Second todo item appeared in the list
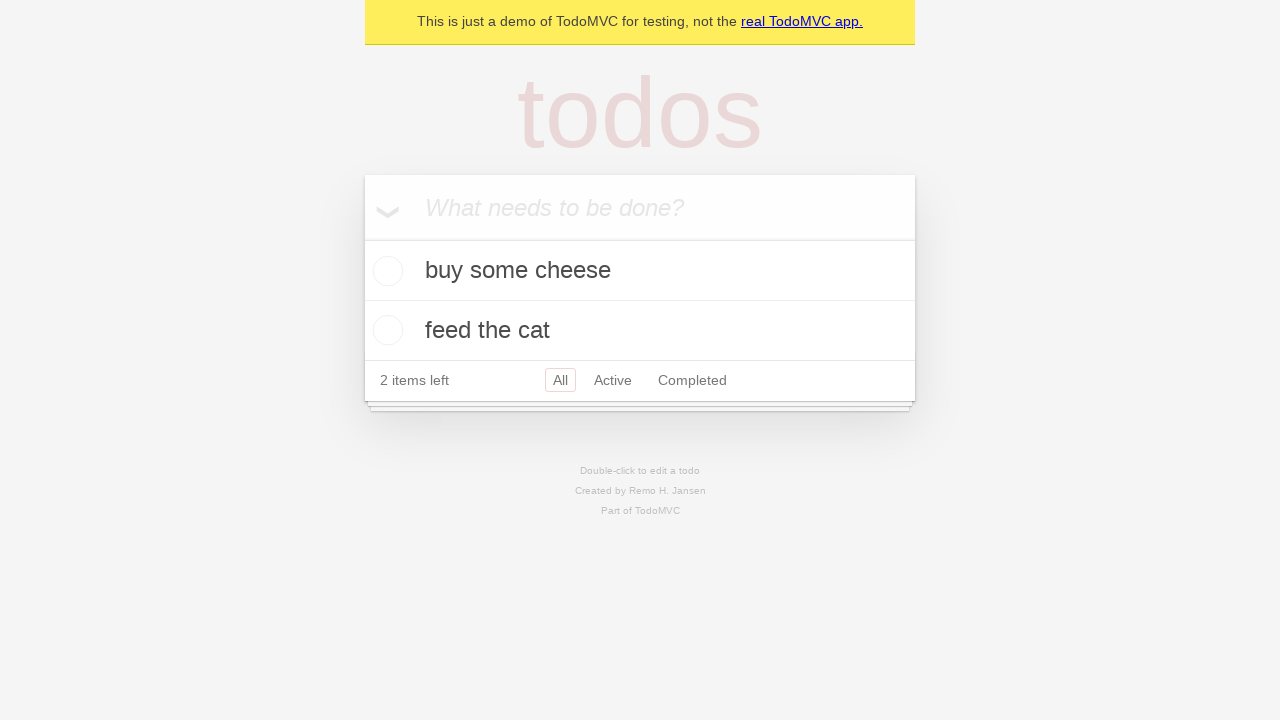

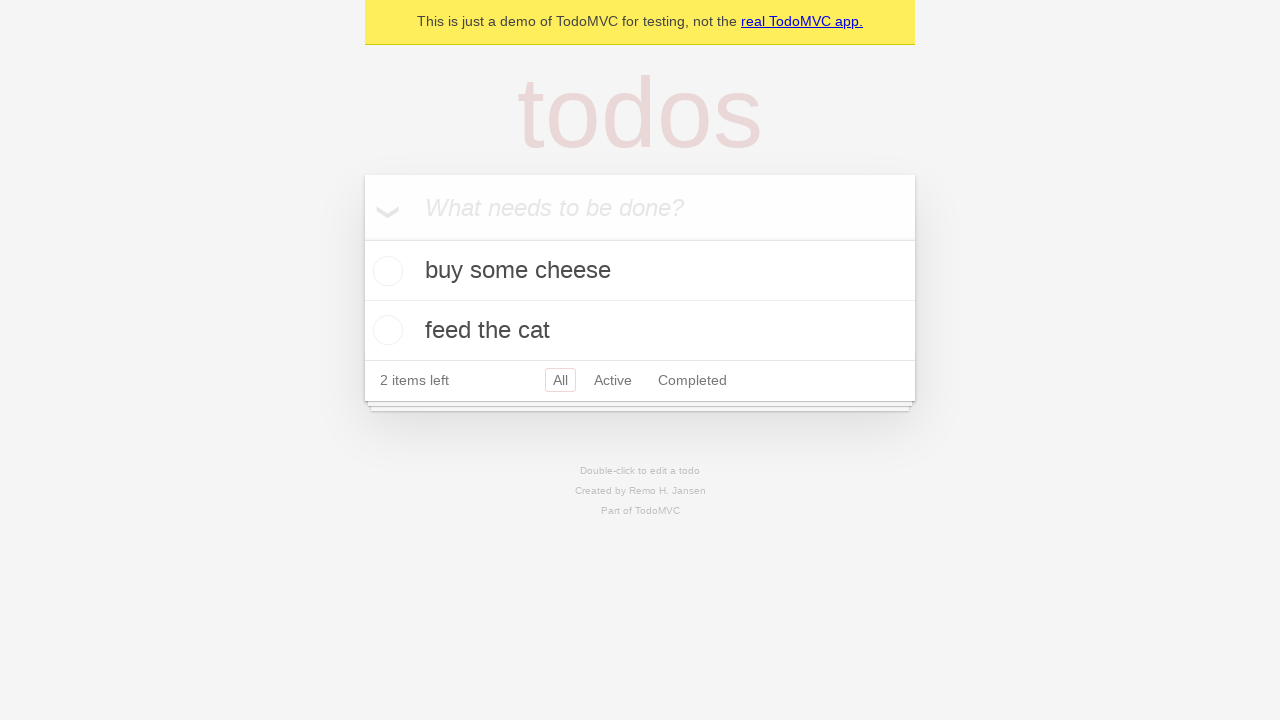